Tests JavaScript Confirm dialog by clicking the JS Confirm button, dismissing the dialog, and verifying the result message shows "Cancel"

Starting URL: https://the-internet.herokuapp.com/javascript_alerts

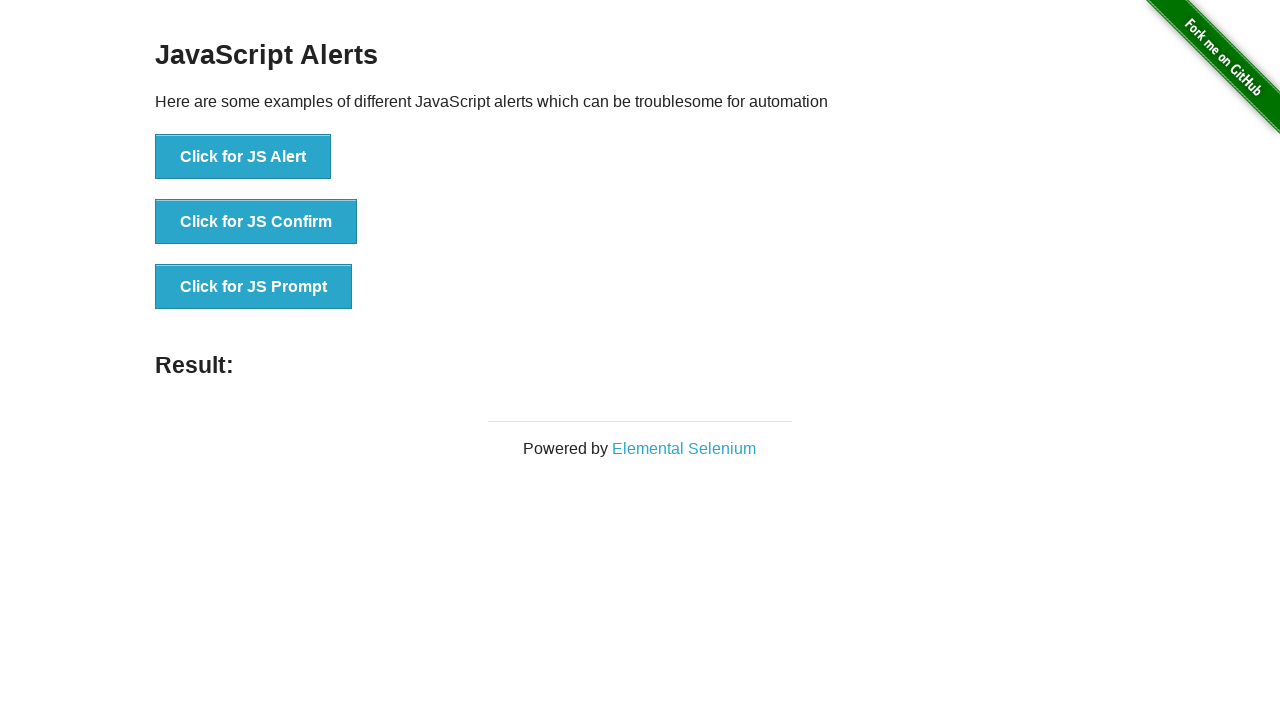

Registered dialog handler to dismiss confirm dialogs
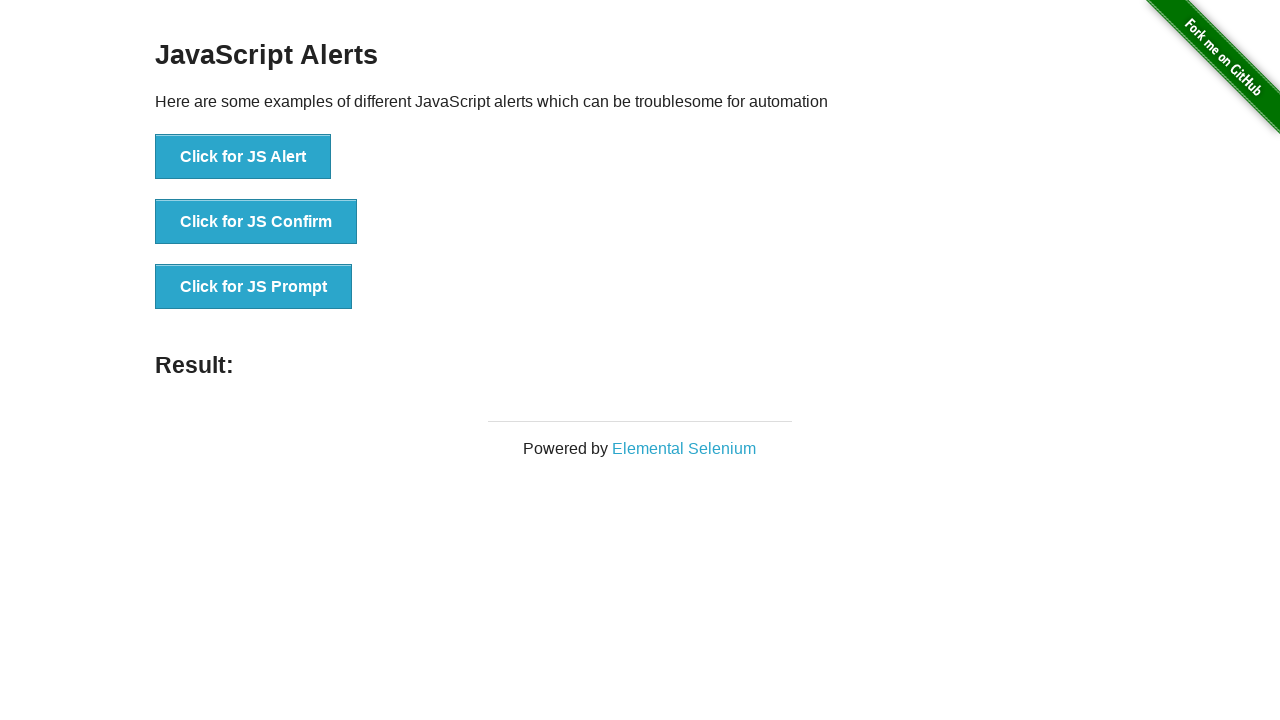

Clicked the JS Confirm button at (256, 222) on xpath=//*[text()='Click for JS Confirm']
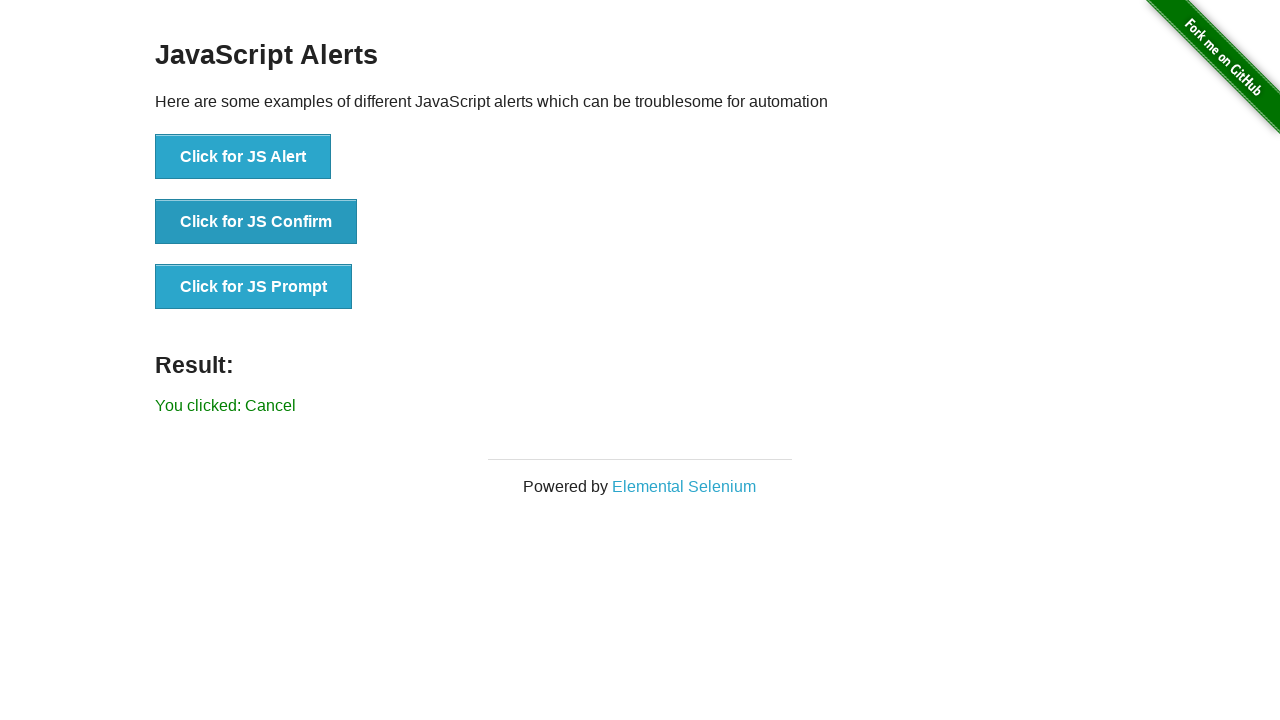

Confirmed result message 'You clicked: Cancel' is displayed
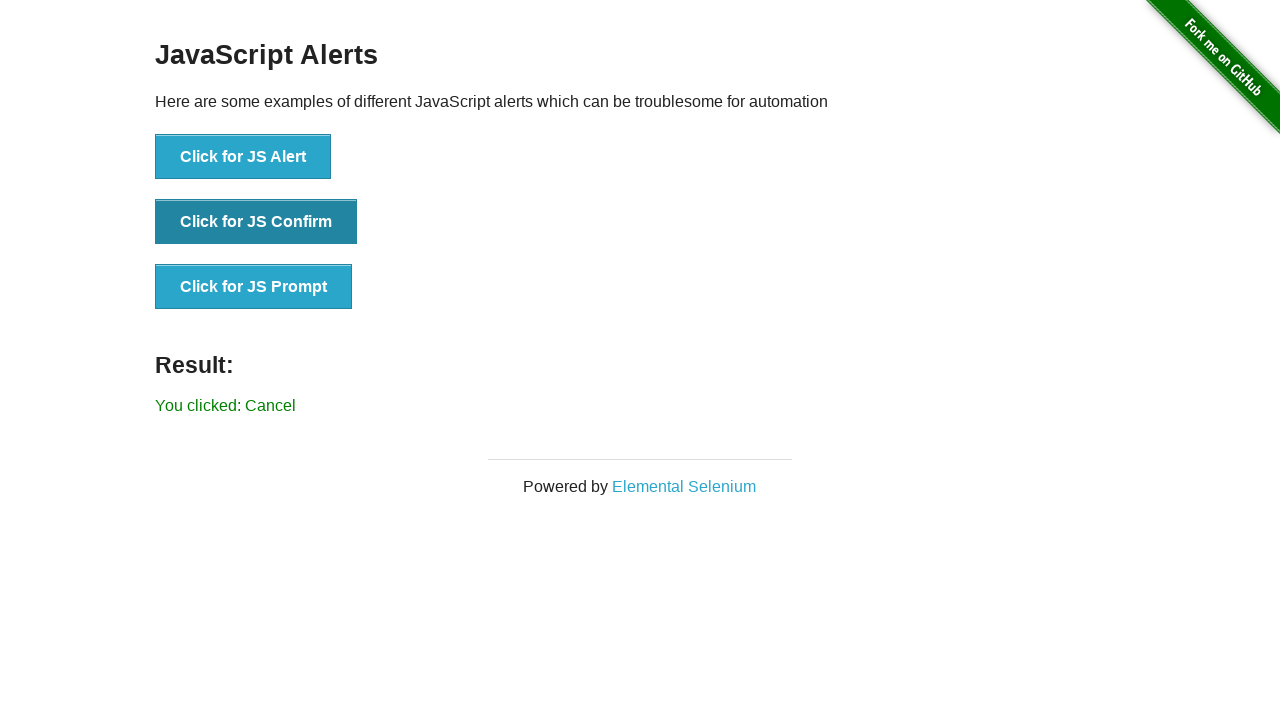

Retrieved result text from #result element
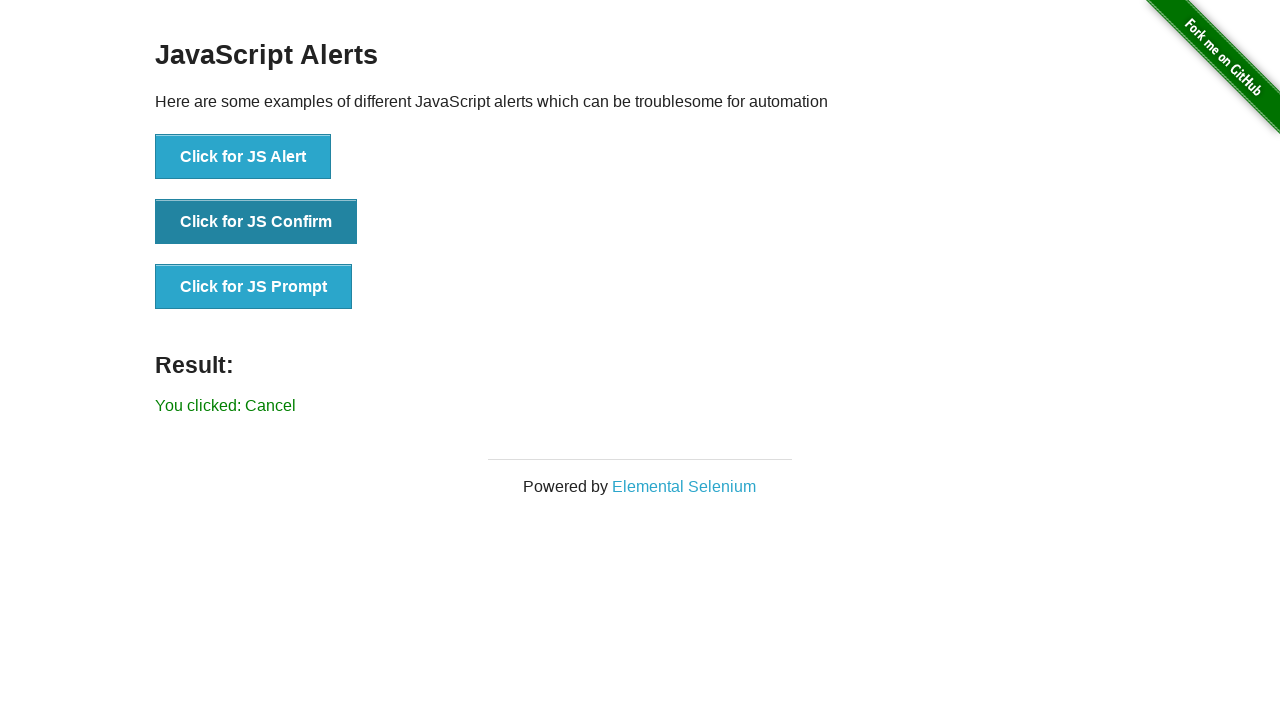

Verified result text equals 'You clicked: Cancel'
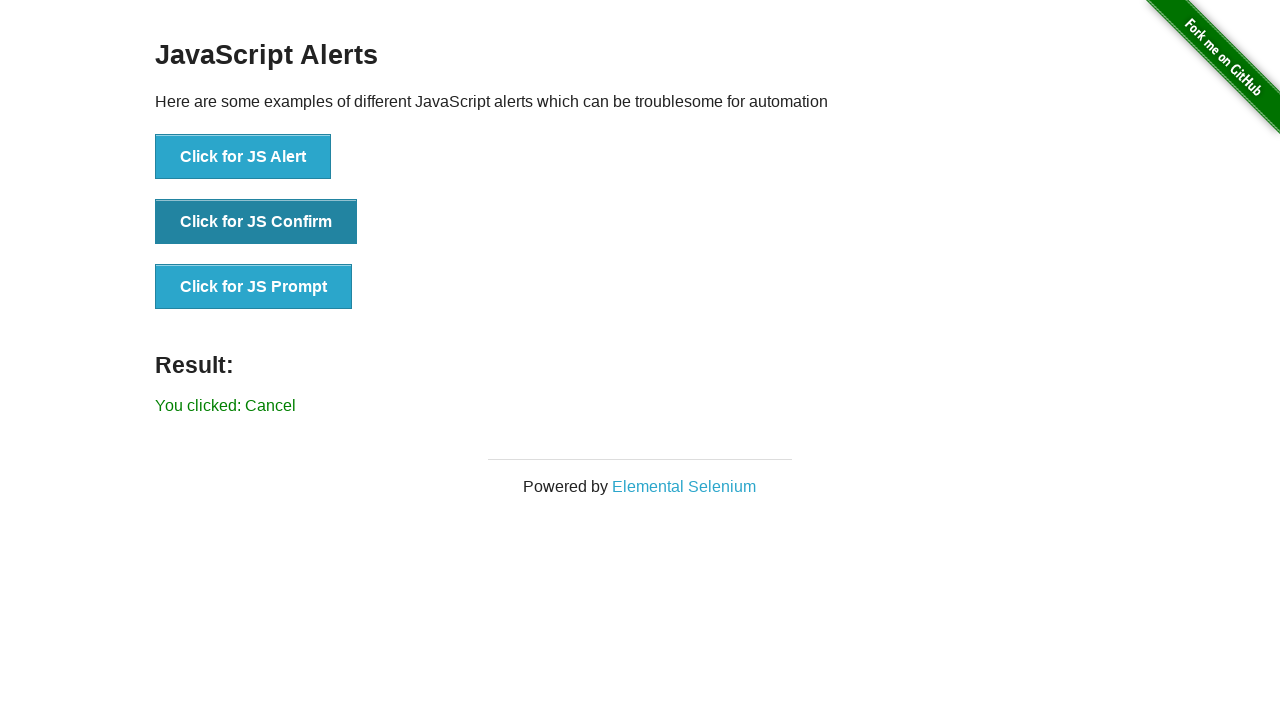

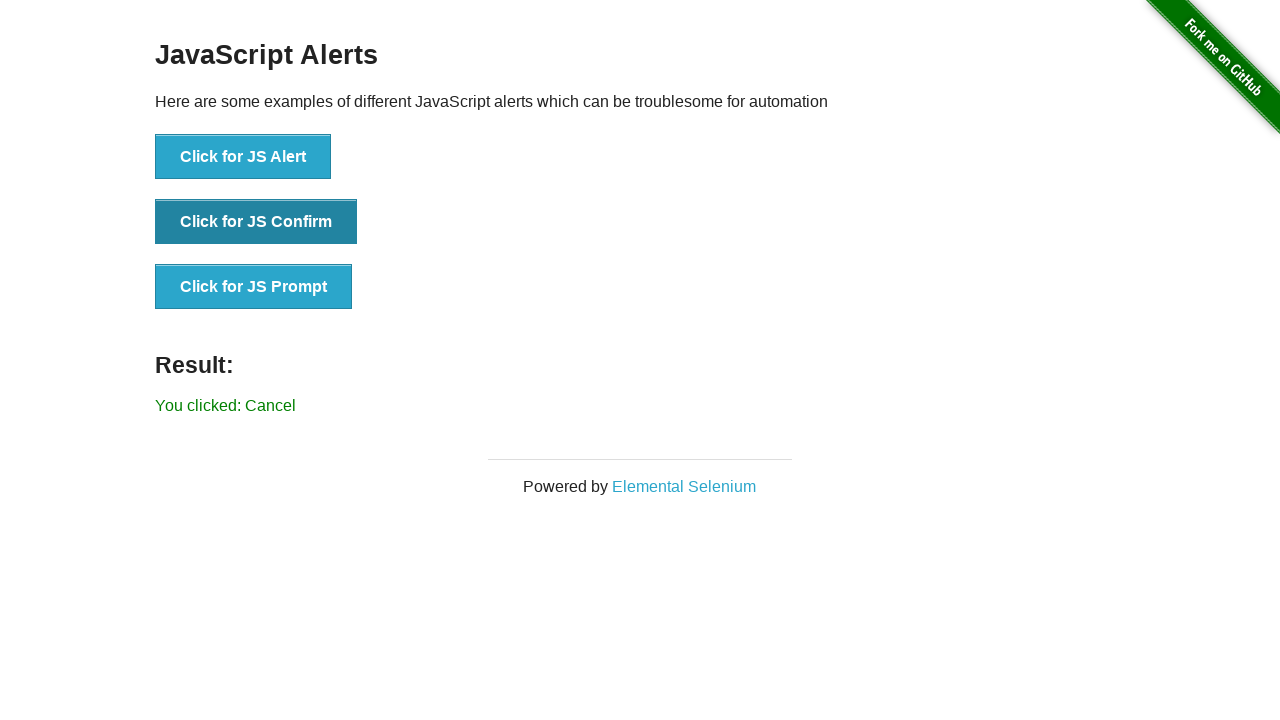